Tests FAQ accordion item 2 by clicking on the question and verifying the answer text about rental period calculation

Starting URL: https://qa-scooter.praktikum-services.ru

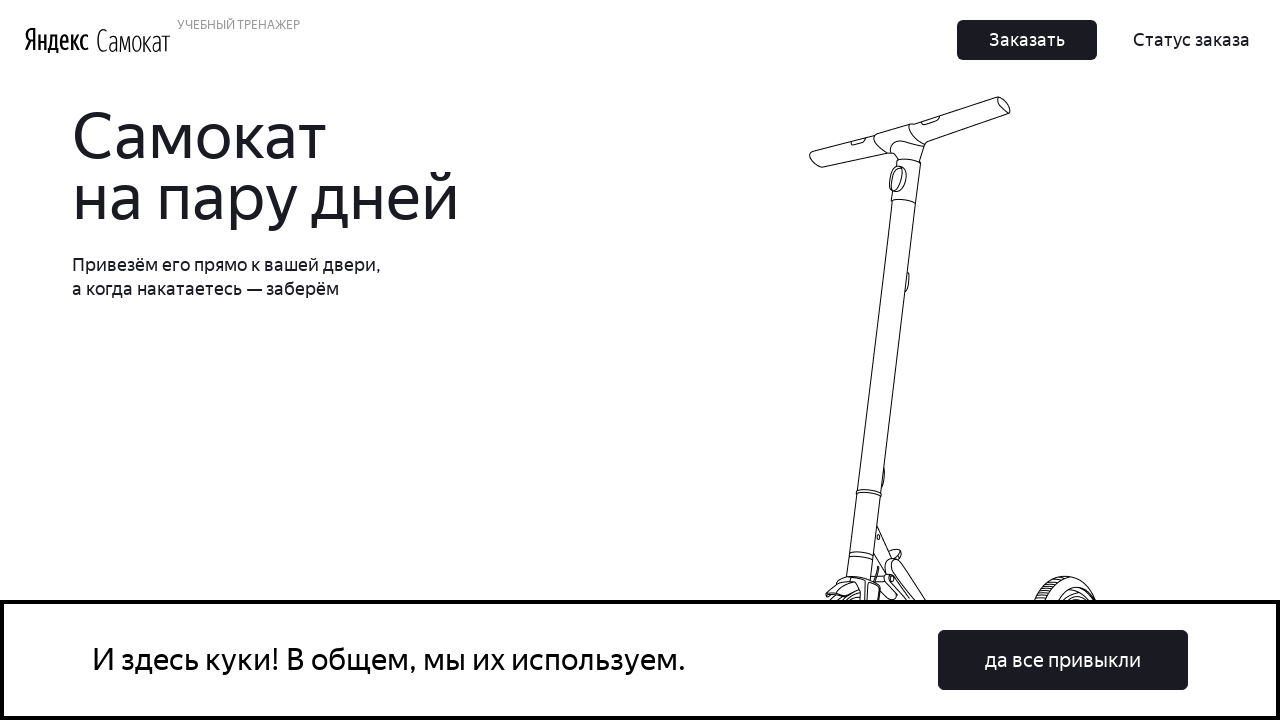

Located FAQ accordion question 2 element
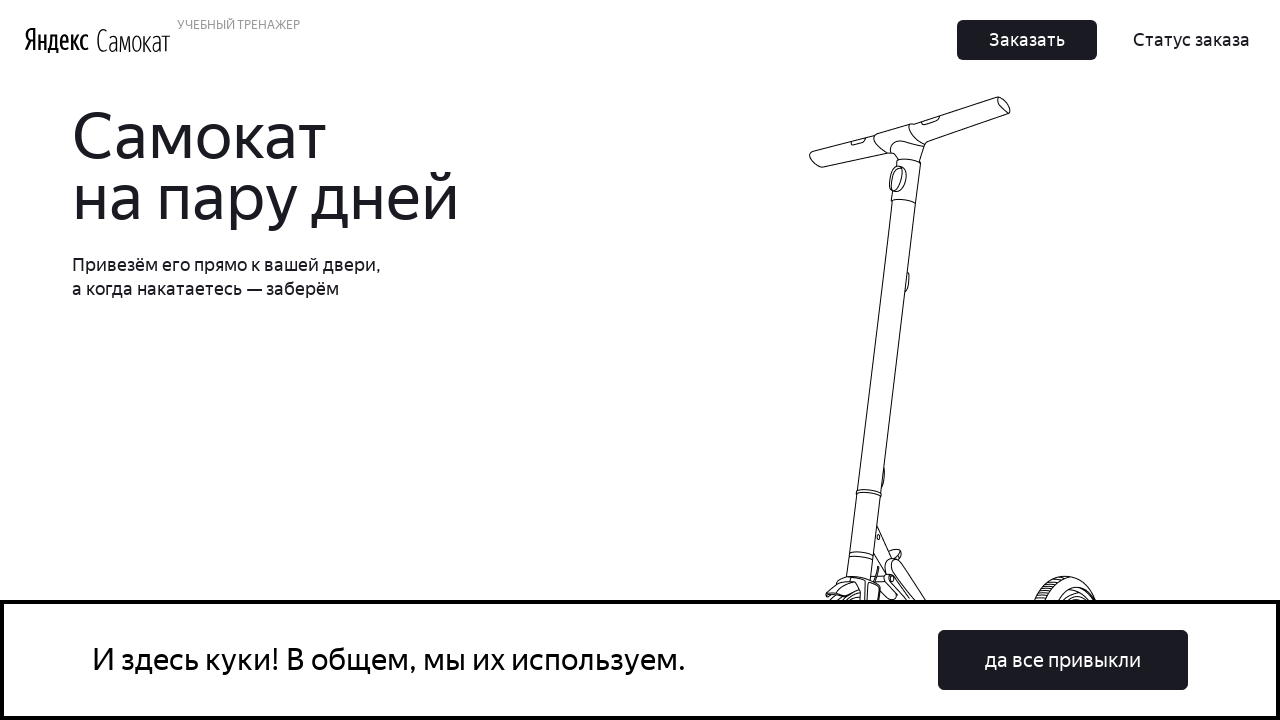

Scrolled FAQ question 2 into view
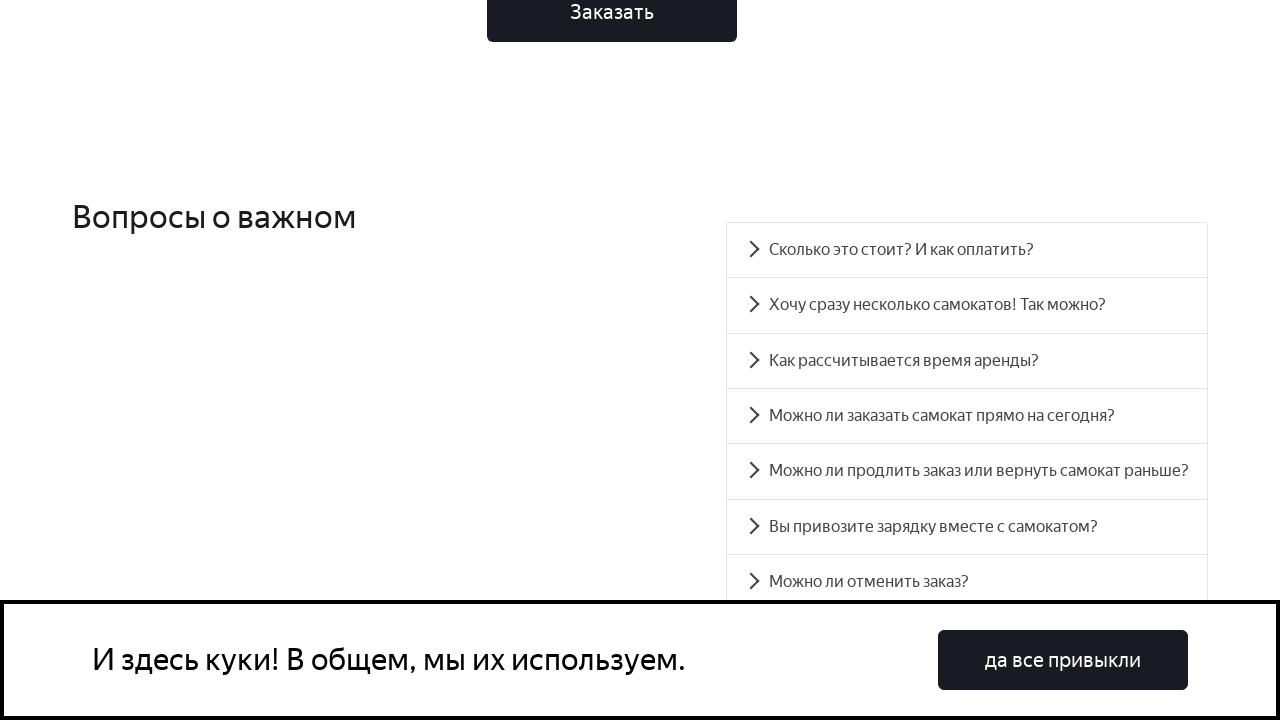

Clicked on FAQ accordion question 2 at (967, 361) on xpath=//*[@id='accordion__heading-2']
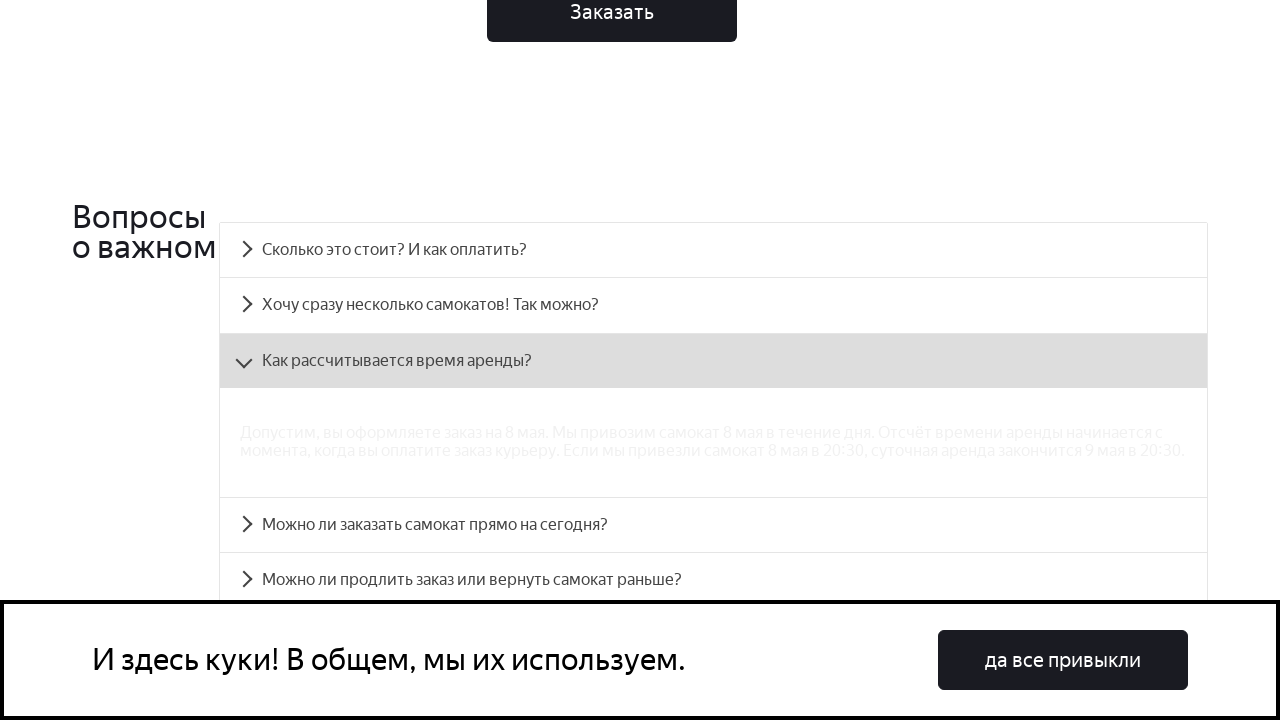

FAQ accordion panel 2 with rental period calculation answer loaded and visible
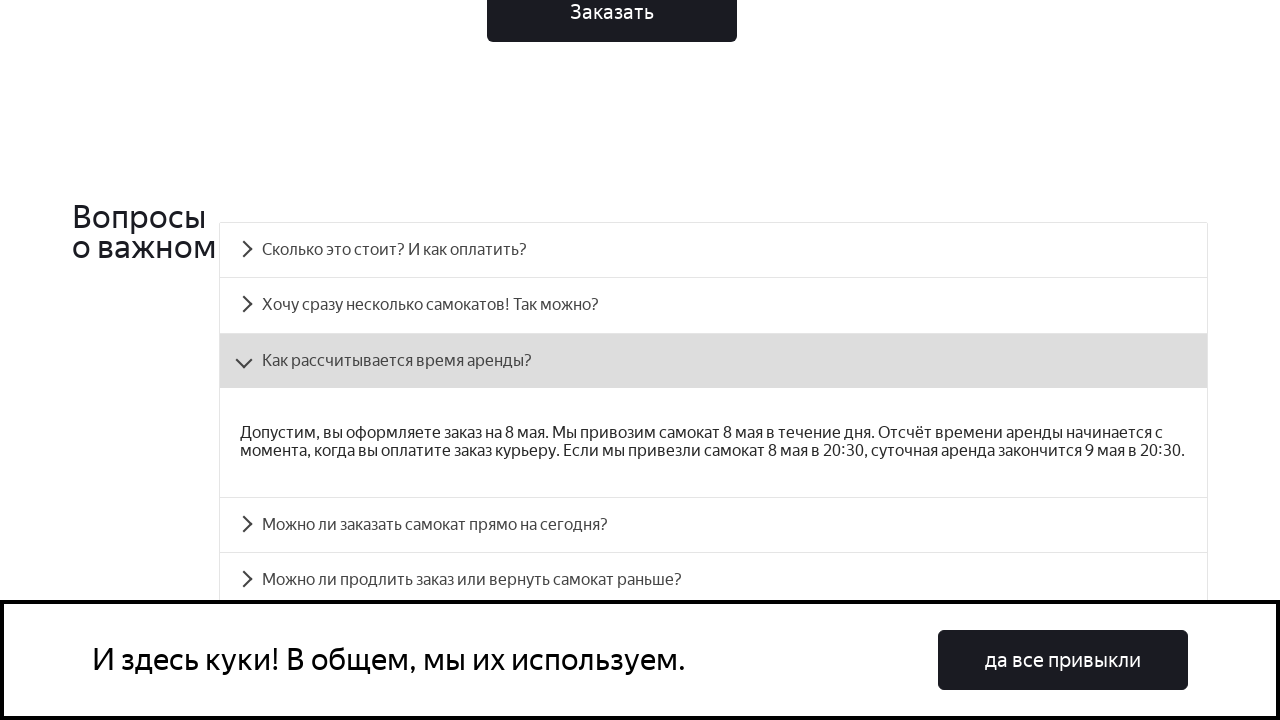

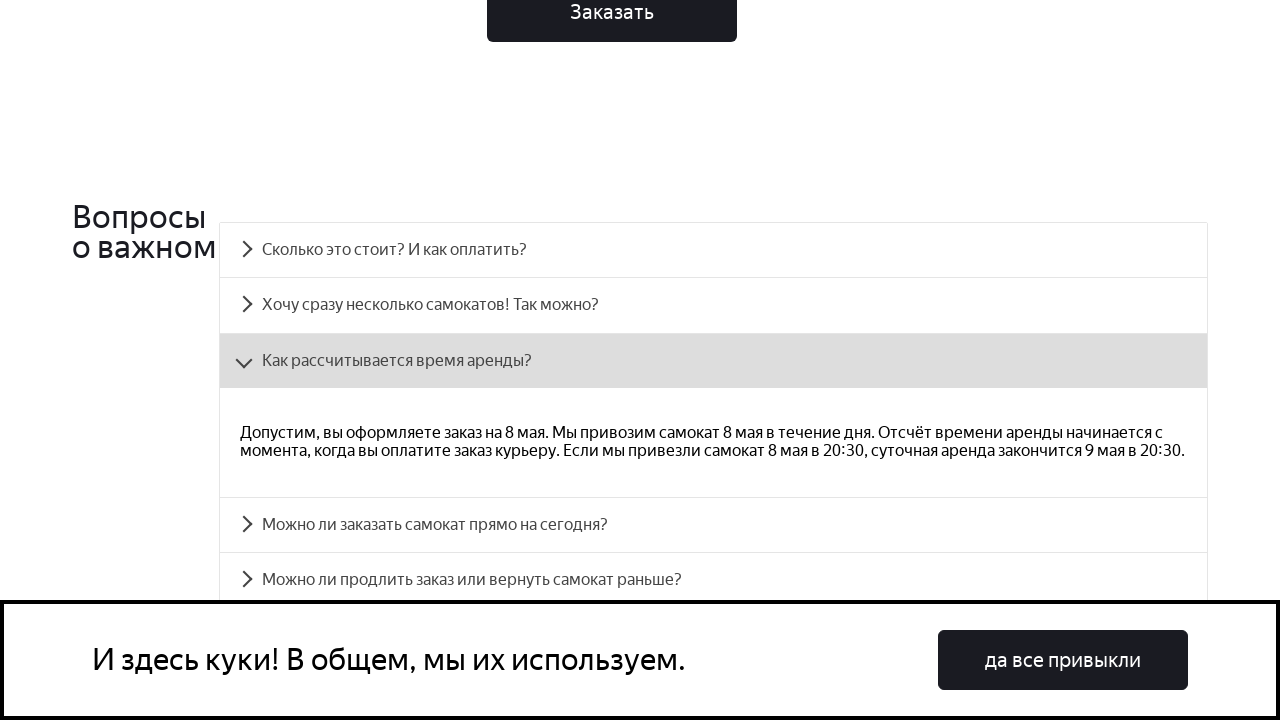